Tests filling multiple contact forms on a complicated page by entering name, email, and message in three different contact form sections, including clearing and re-typing in the first form's name field.

Starting URL: https://ultimateqa.com/complicated-page

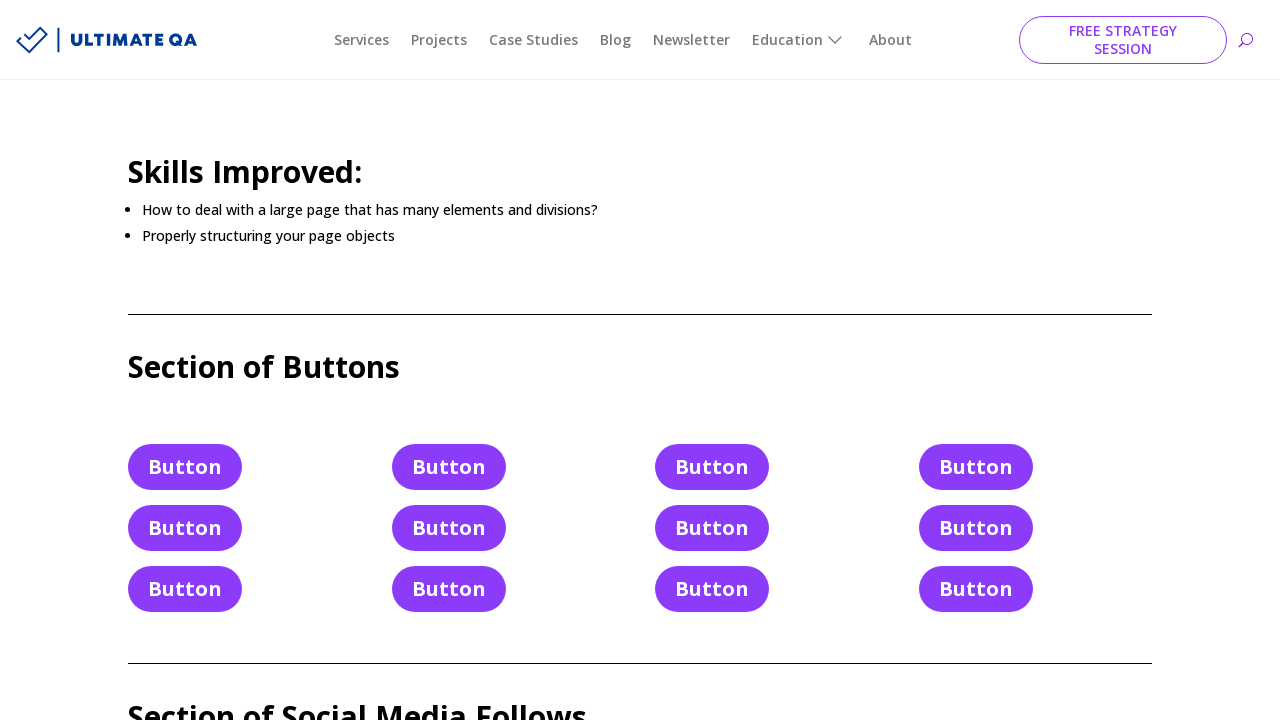

Filled first contact form name field with 'TEST_NAME' on #et_pb_contact_name_0
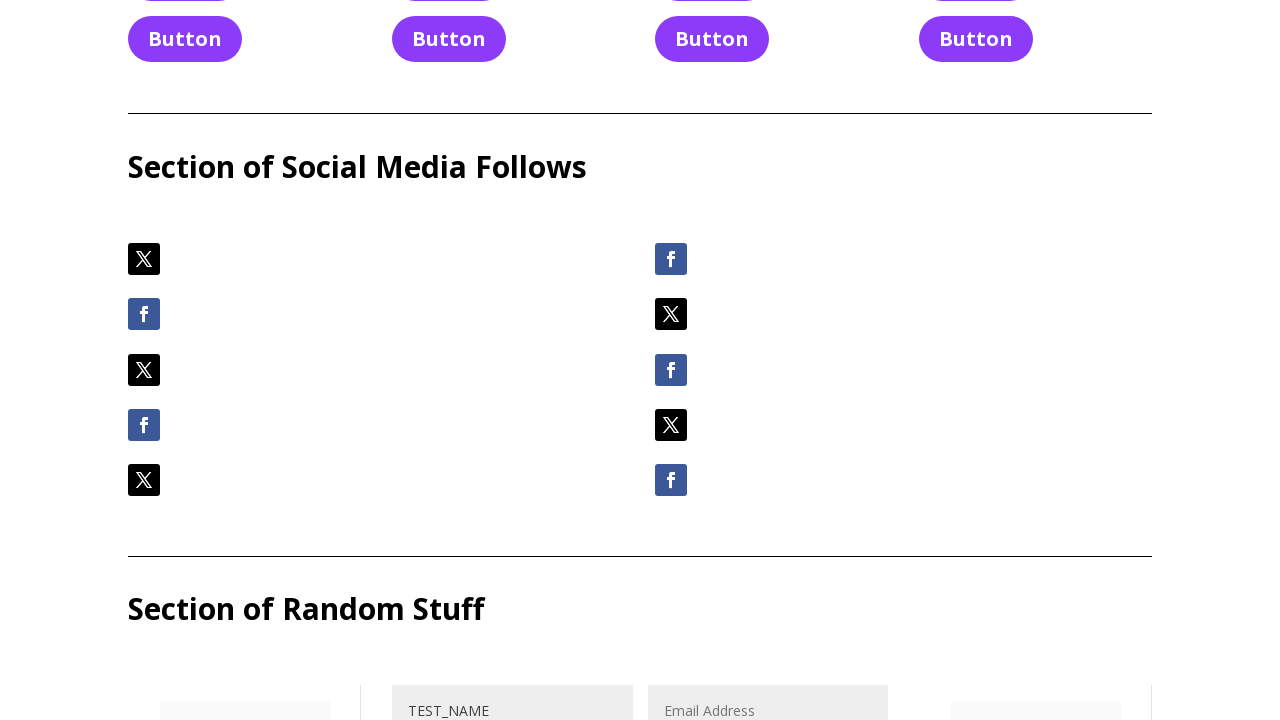

Cleared first contact form name field on #et_pb_contact_name_0
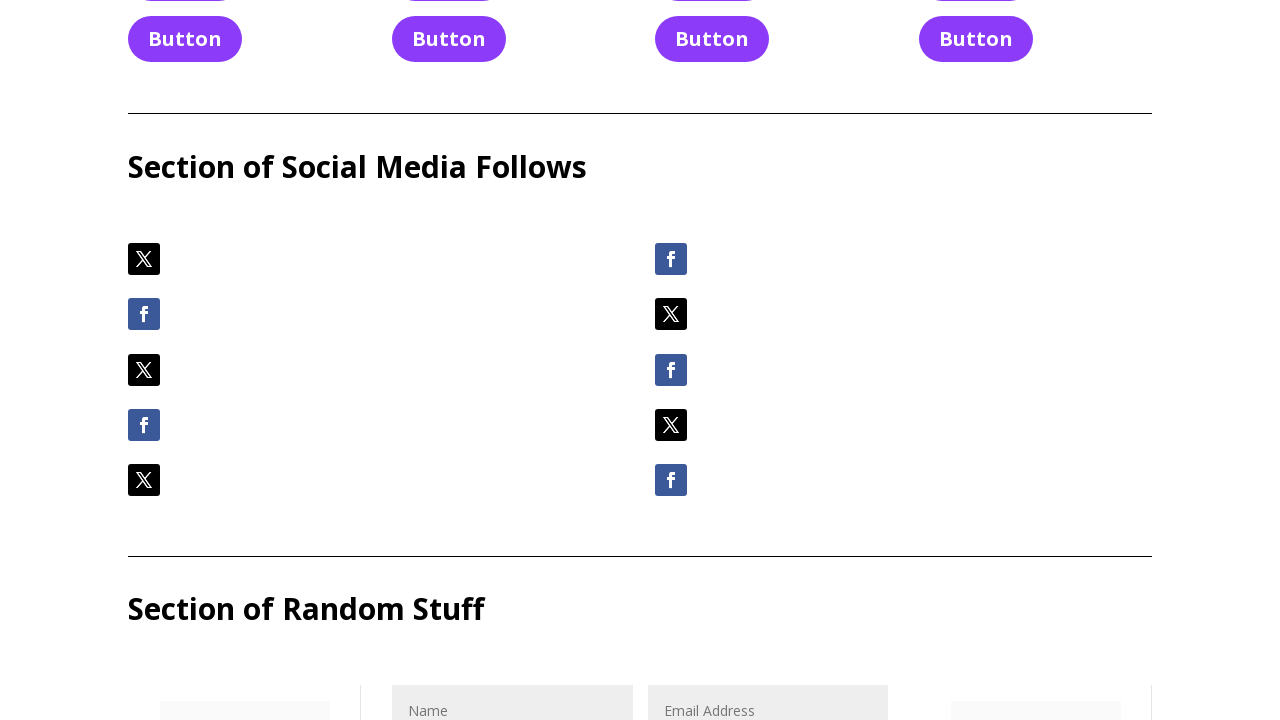

Re-typed 'TEST_NAME' in first contact form name field on #et_pb_contact_name_0
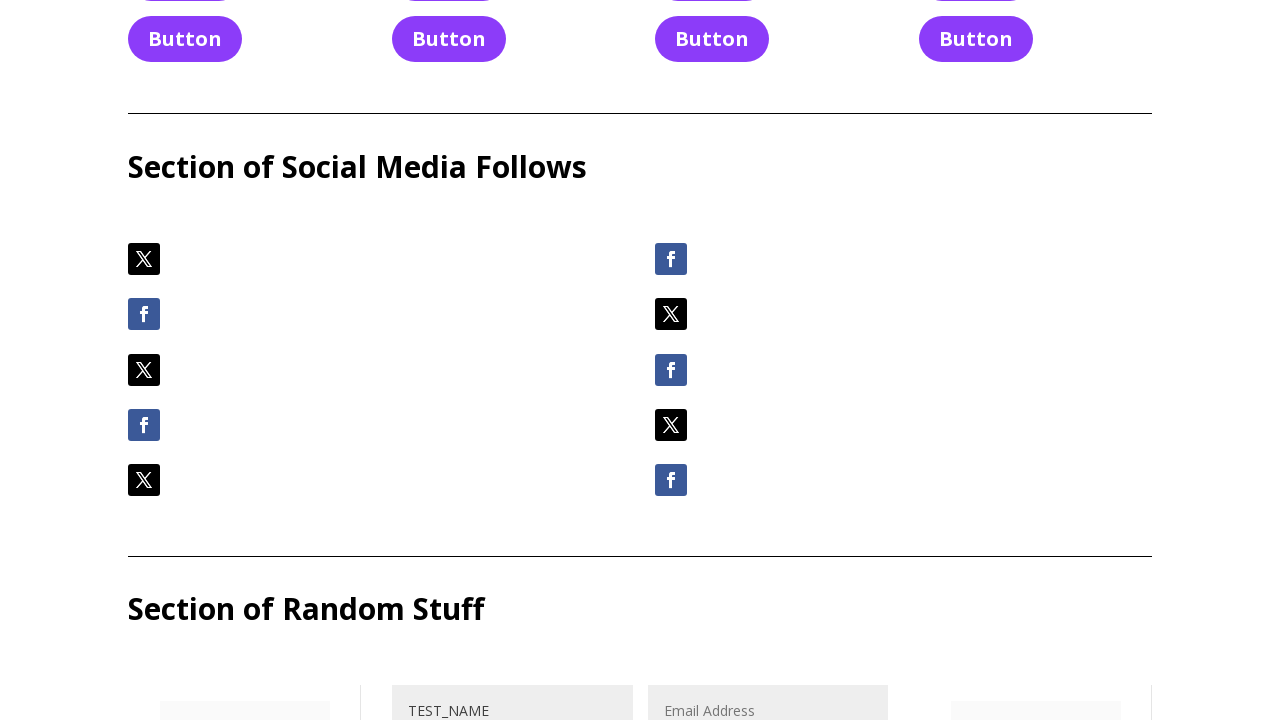

Filled first contact form email field with 'email@email.email' on #et_pb_contact_email_0
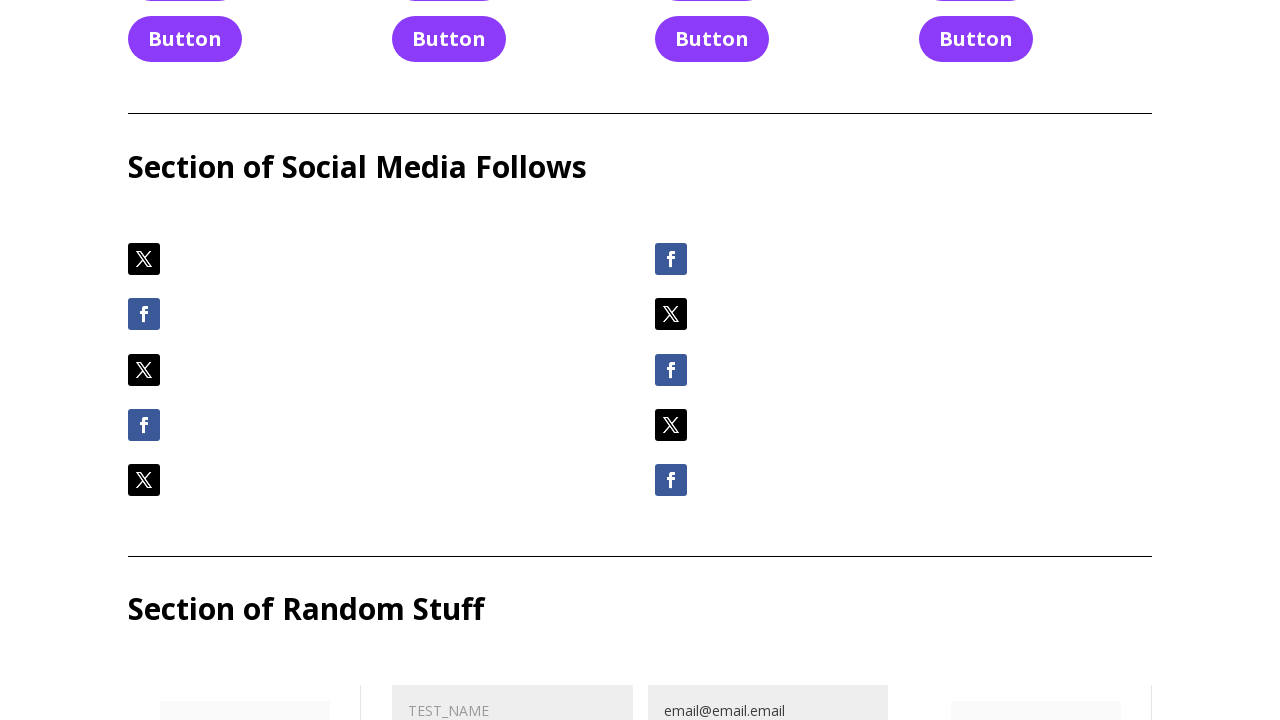

Filled first contact form message field with multi-line text on #et_pb_contact_message_0
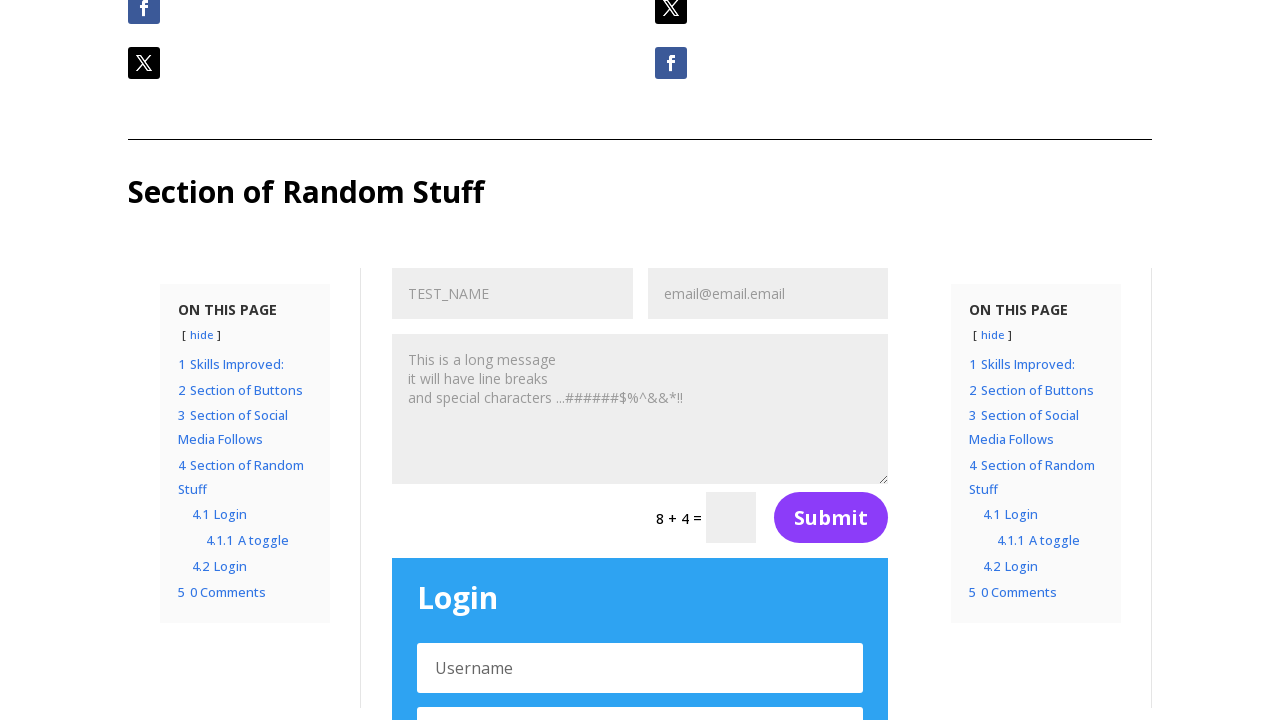

Filled second contact form name field with 'TEST_NAME' on #et_pb_contact_name_1
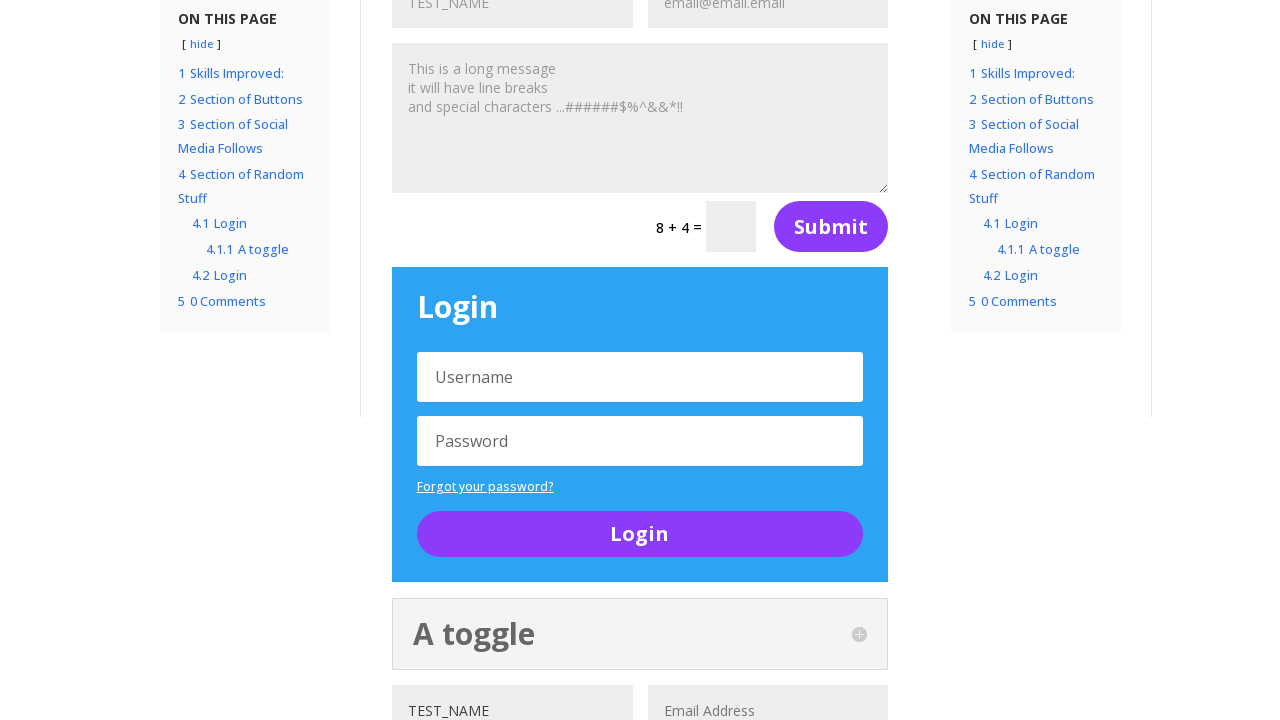

Filled second contact form email field with 'email@email.email' on #et_pb_contact_email_1
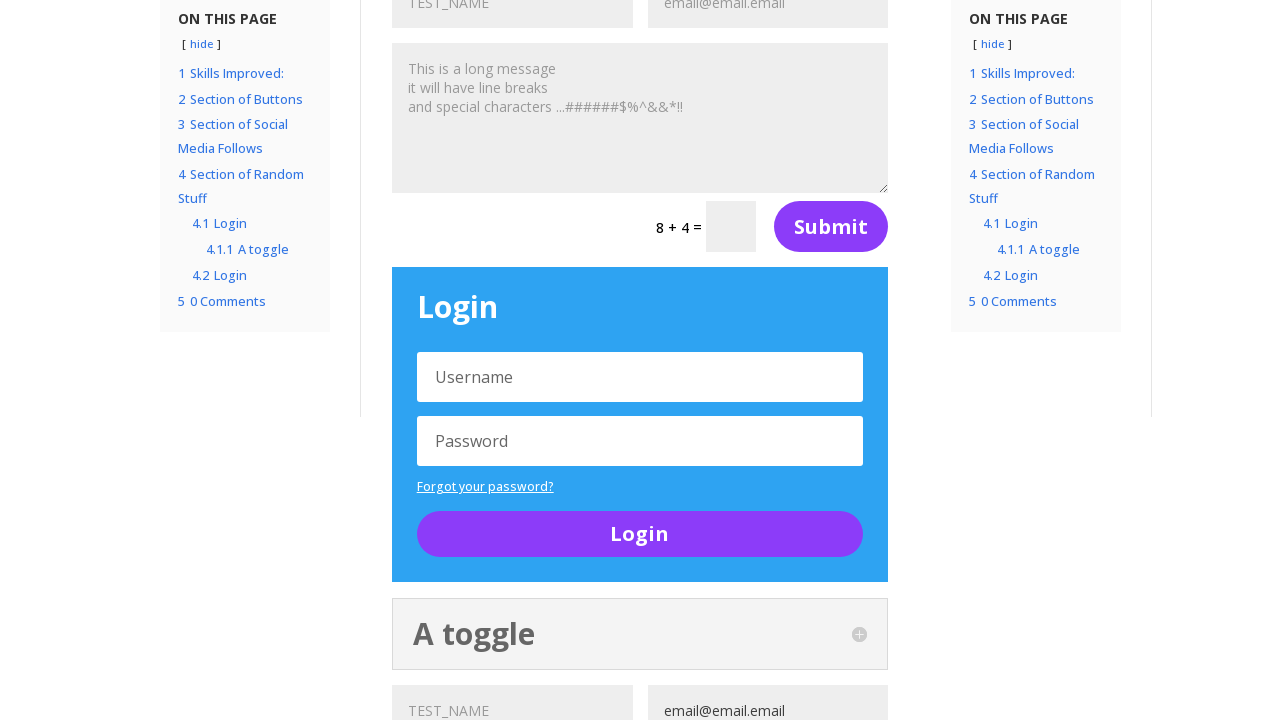

Filled second contact form message field with multi-line text on #et_pb_contact_message_1
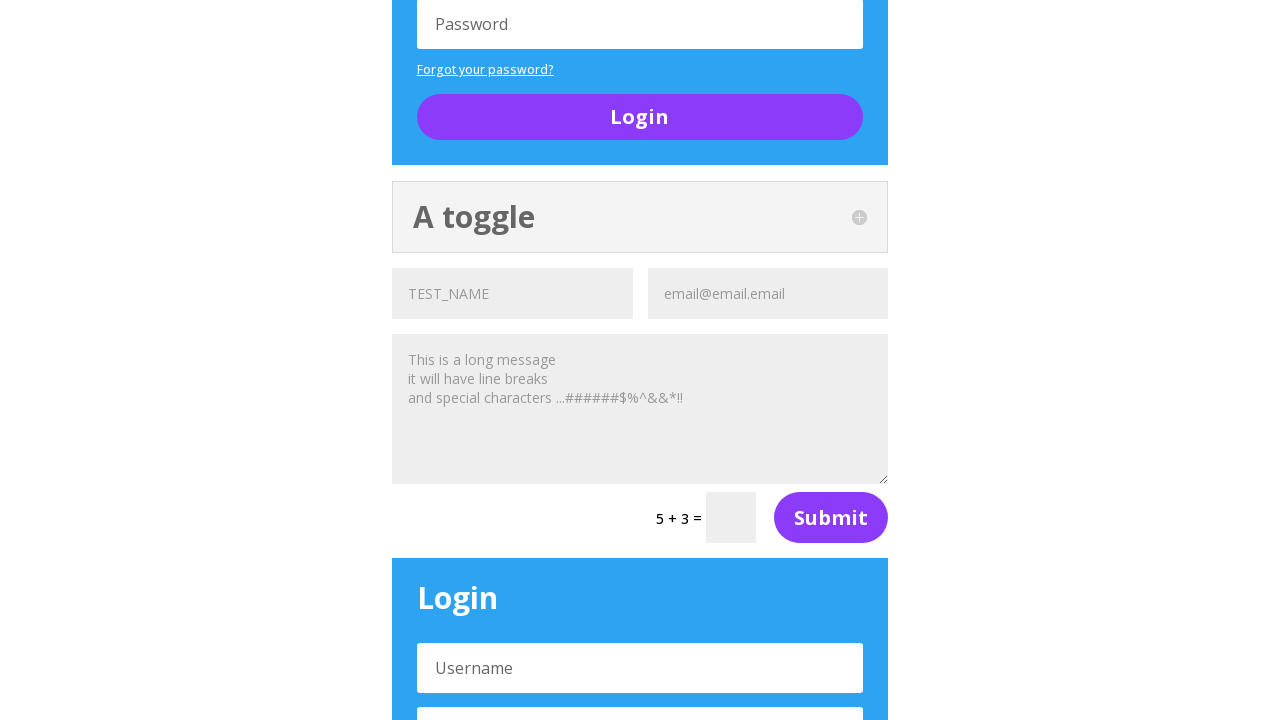

Filled third contact form name field with 'TEST_NAME' on #et_pb_contact_name_2
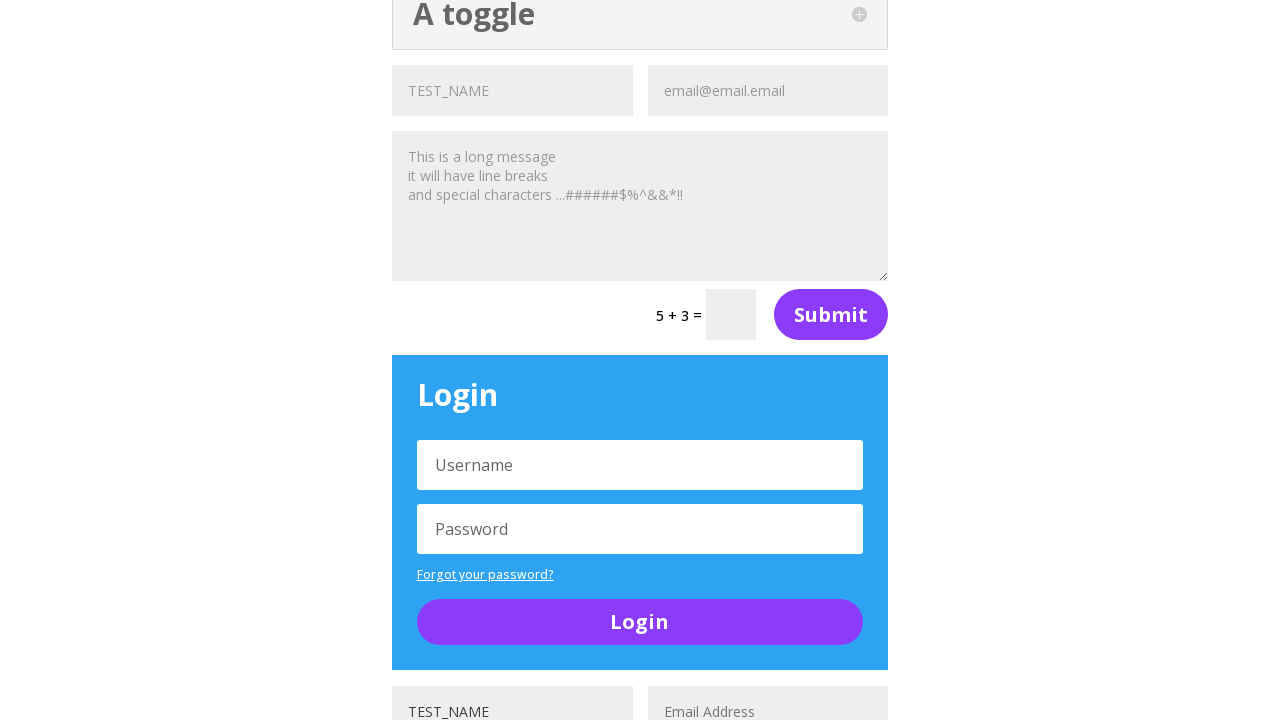

Filled third contact form email field with 'email@email.email' on #et_pb_contact_email_2
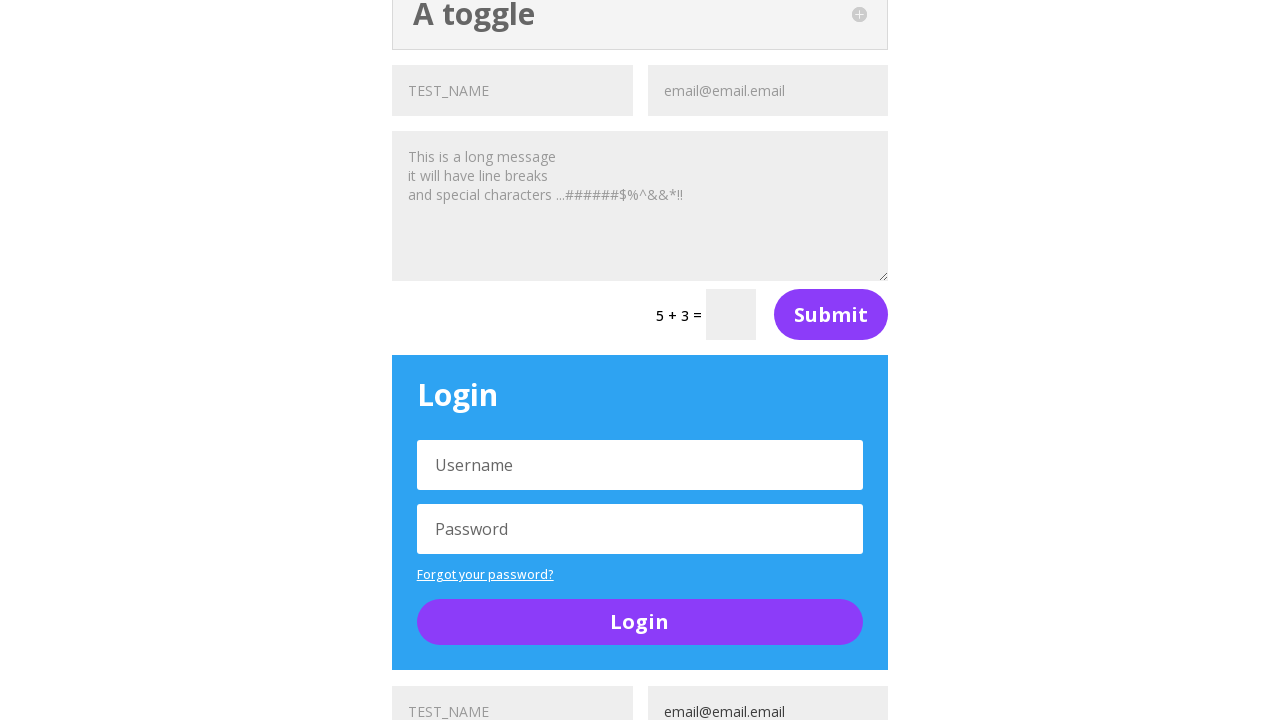

Filled third contact form message field with multi-line text on #et_pb_contact_message_2
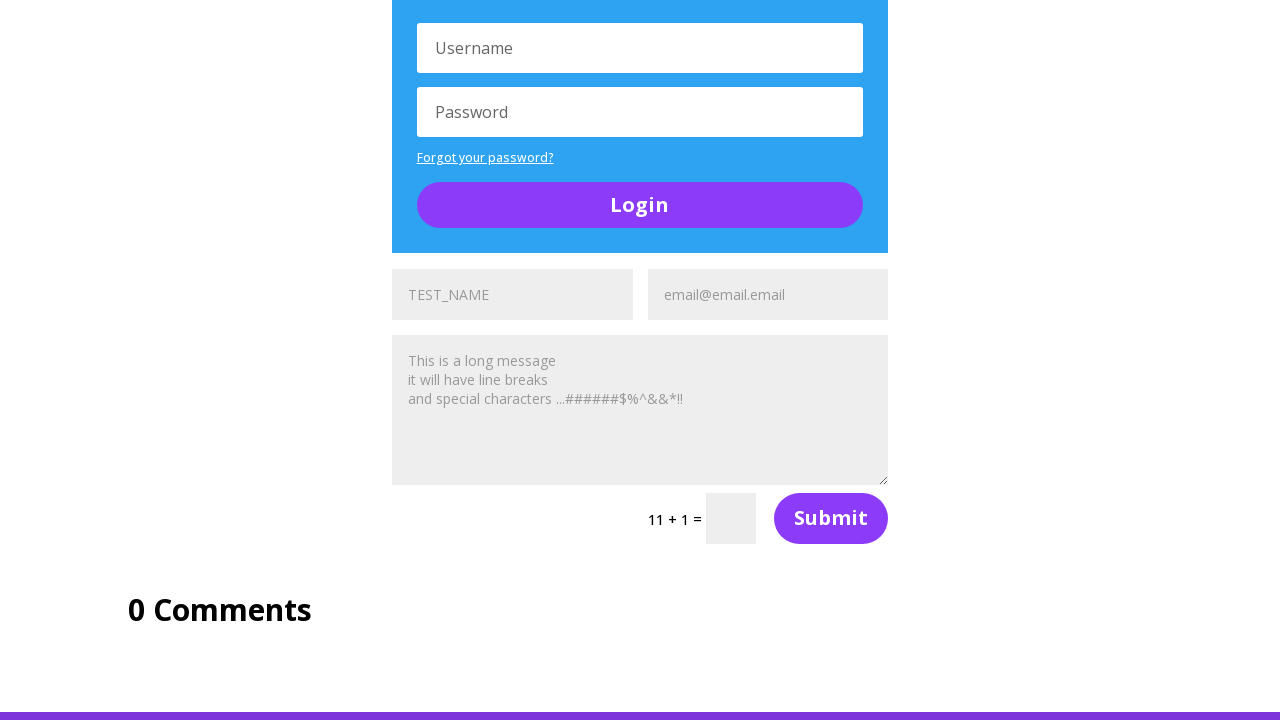

Verified third contact form message field contains expected text
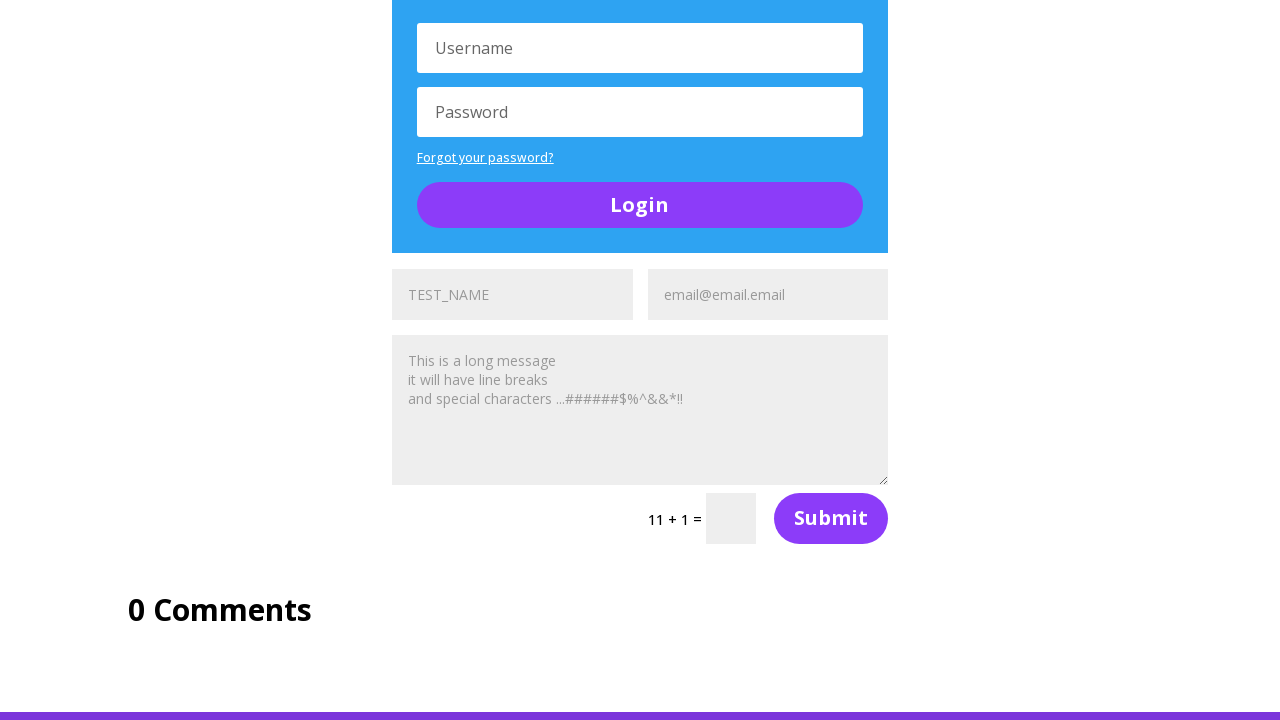

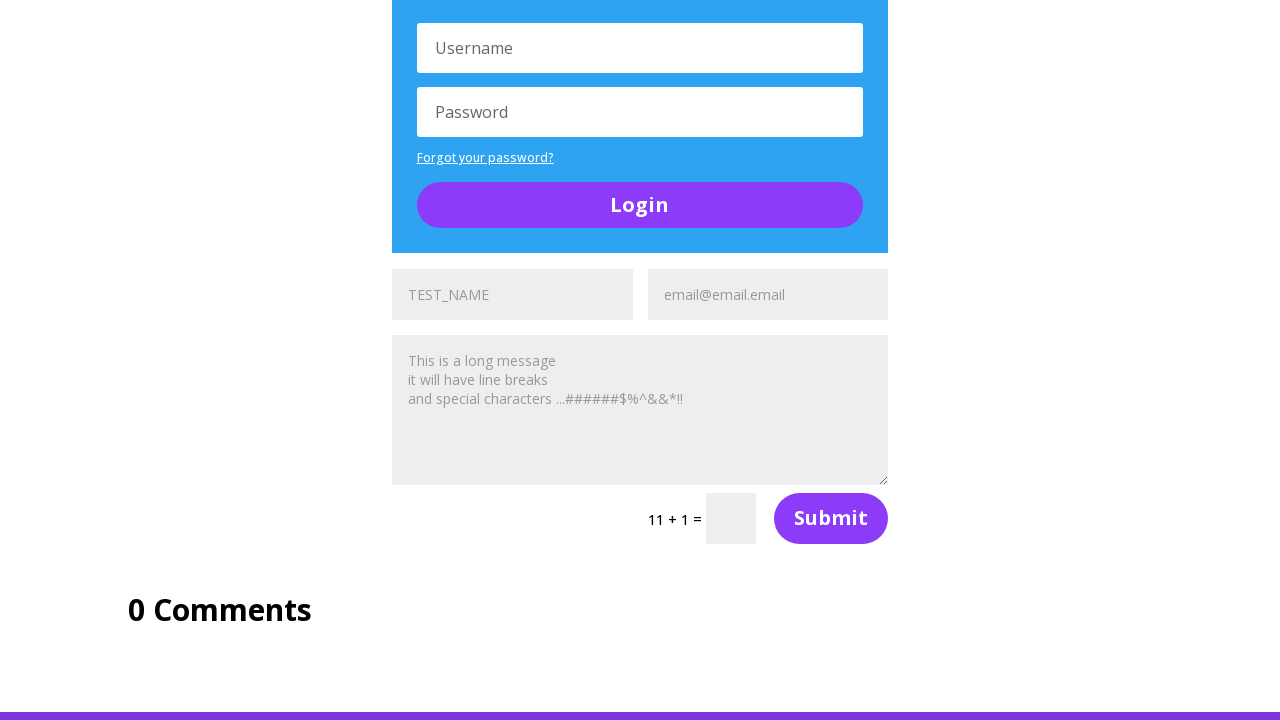